Navigates to a math challenge page and locates the answer input field where a calculated value would be submitted

Starting URL: https://suninjuly.github.io/math.html

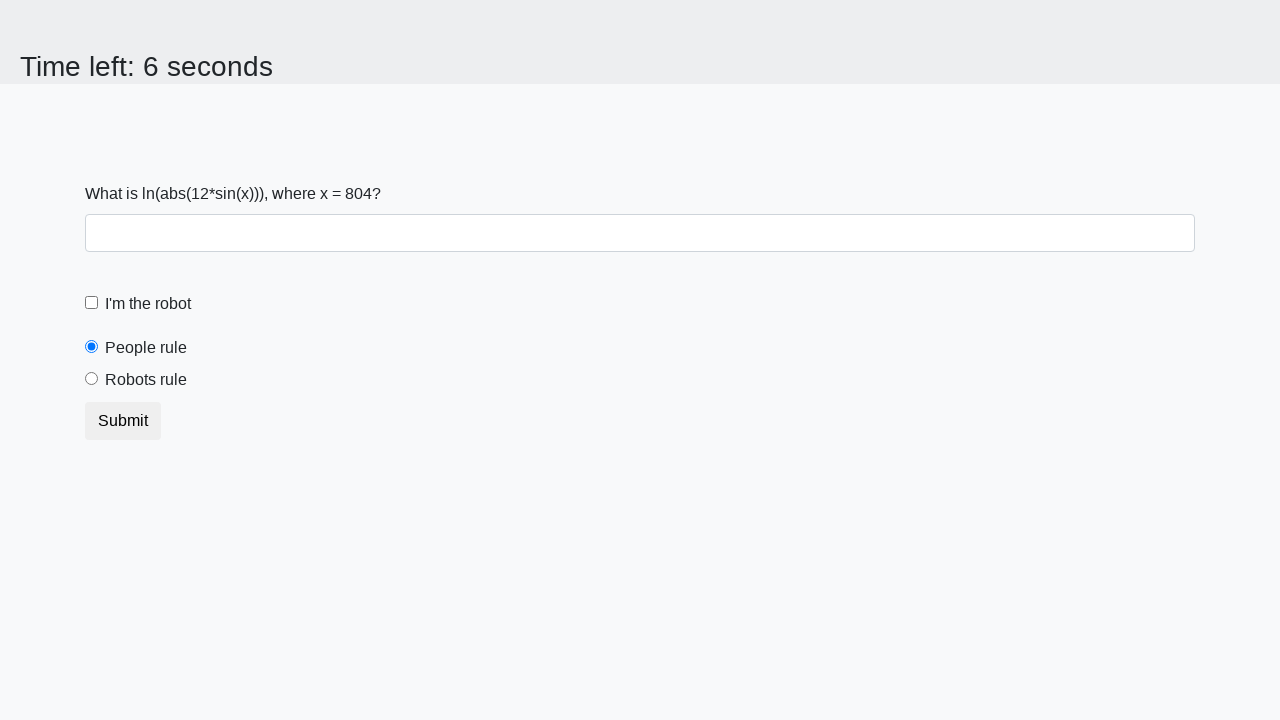

Waited for answer input field to load
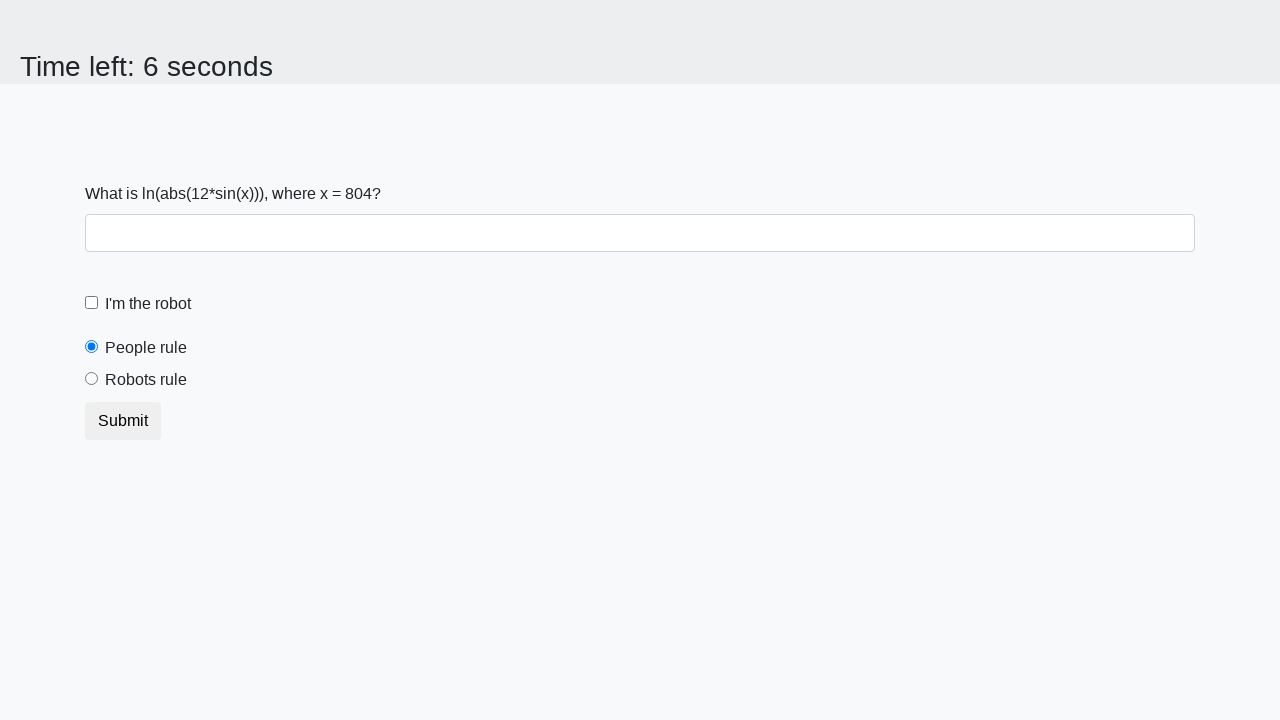

Located the answer input field
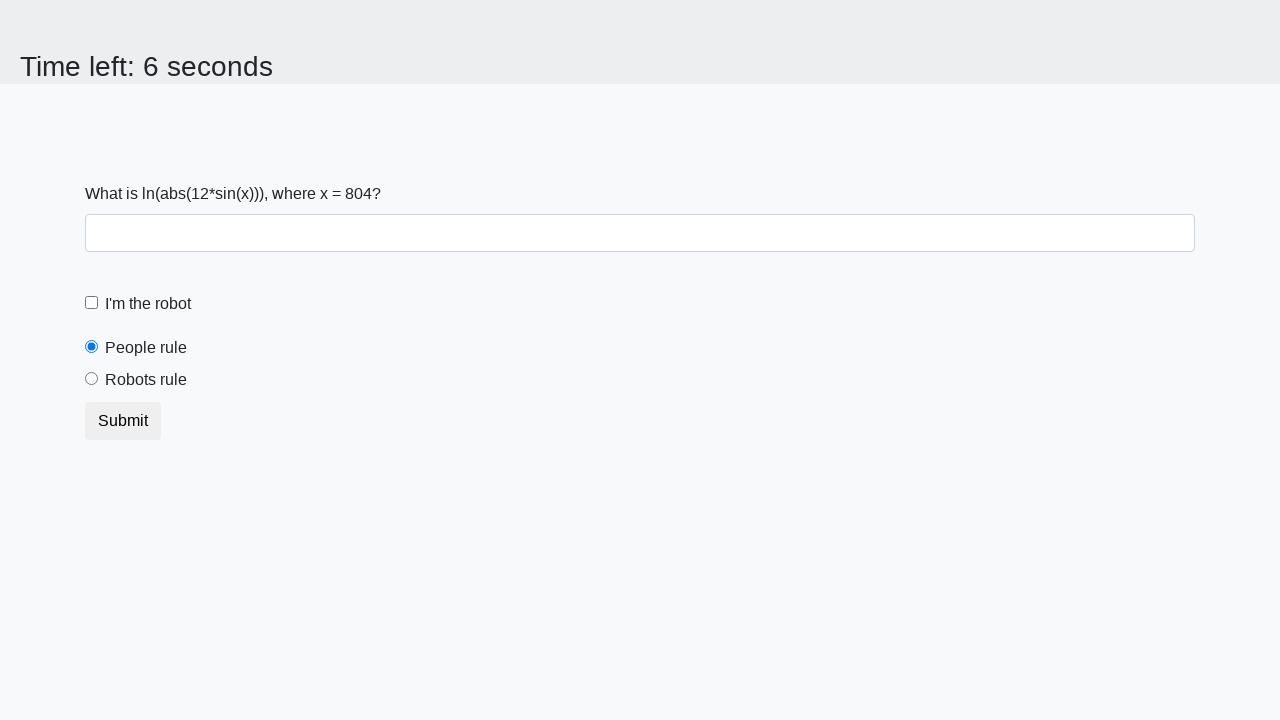

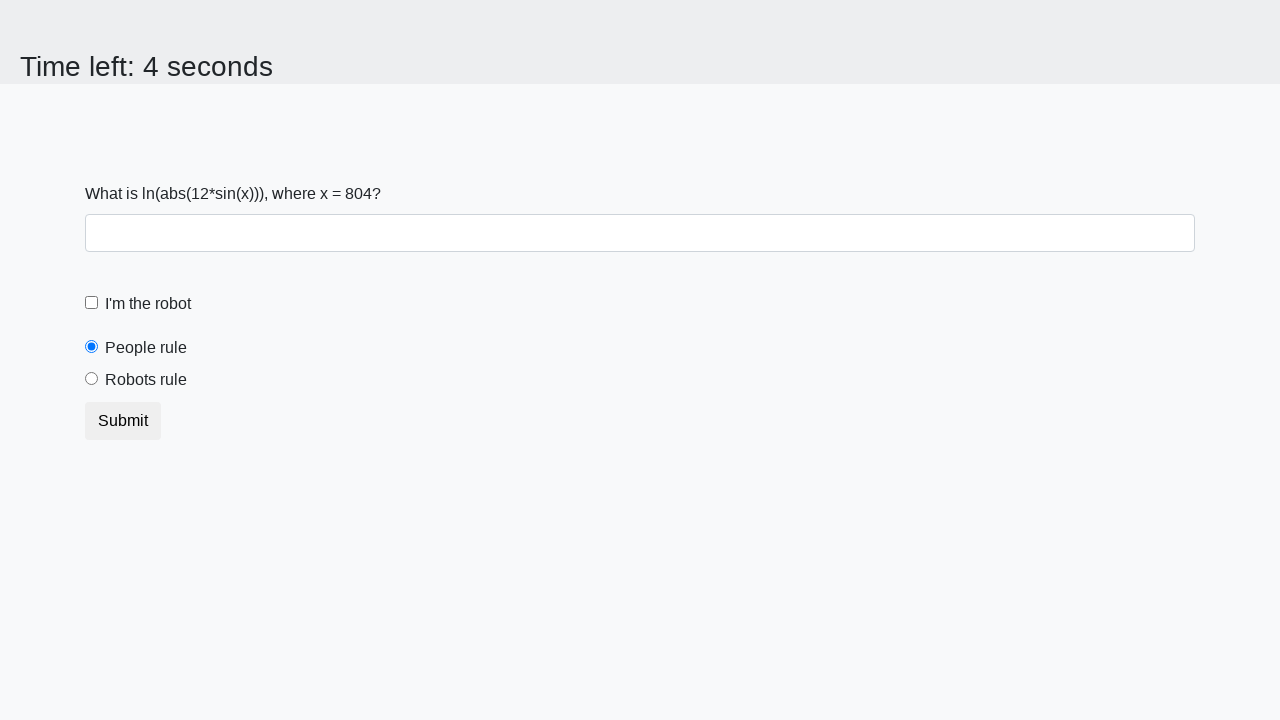